Tests A/B test opt-out by visiting the A/B test page, verifying the initial state, adding an opt-out cookie, refreshing the page, and confirming the test is disabled.

Starting URL: http://the-internet.herokuapp.com/abtest

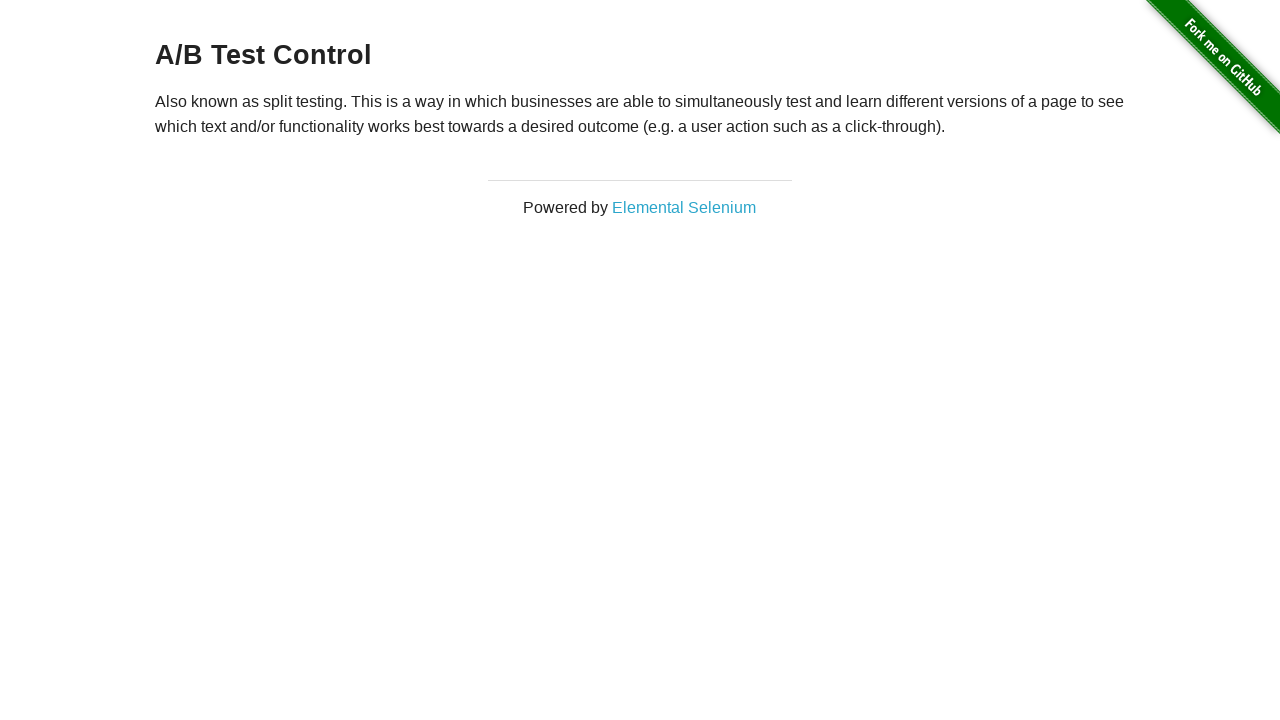

Retrieved initial heading text from A/B test page
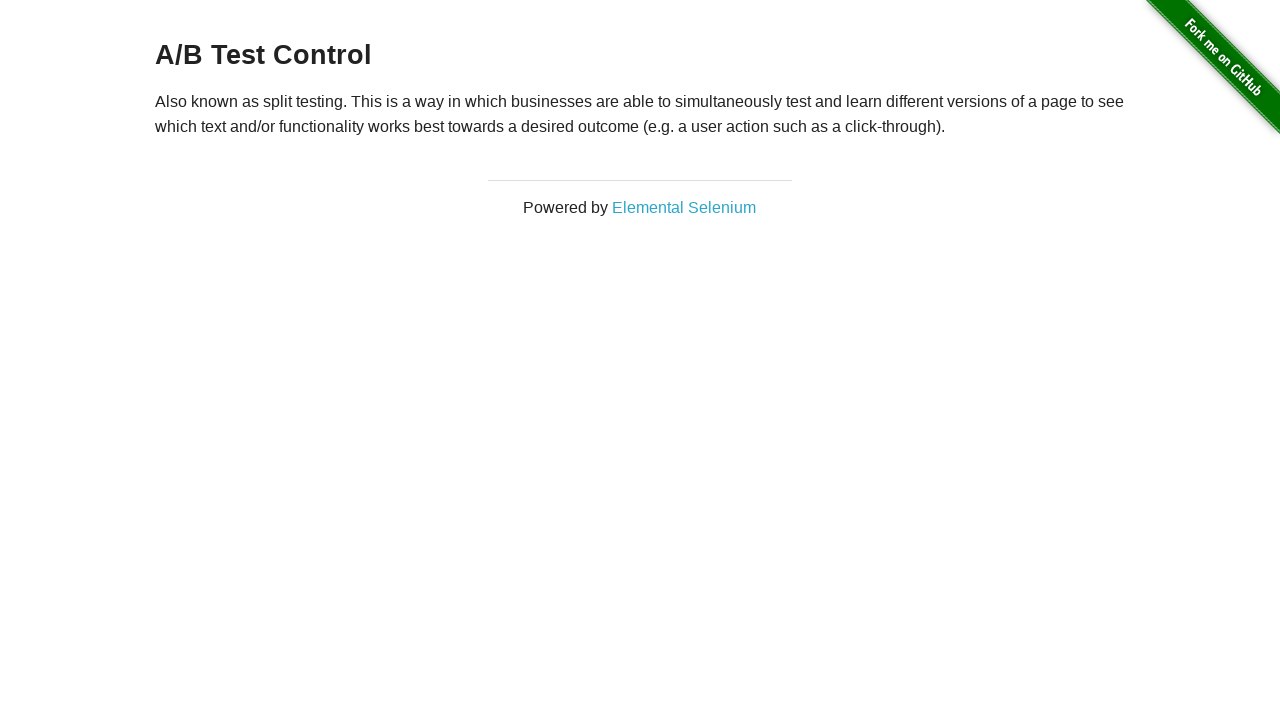

Verified initial heading shows A/B test is active (Variation 1 or Control)
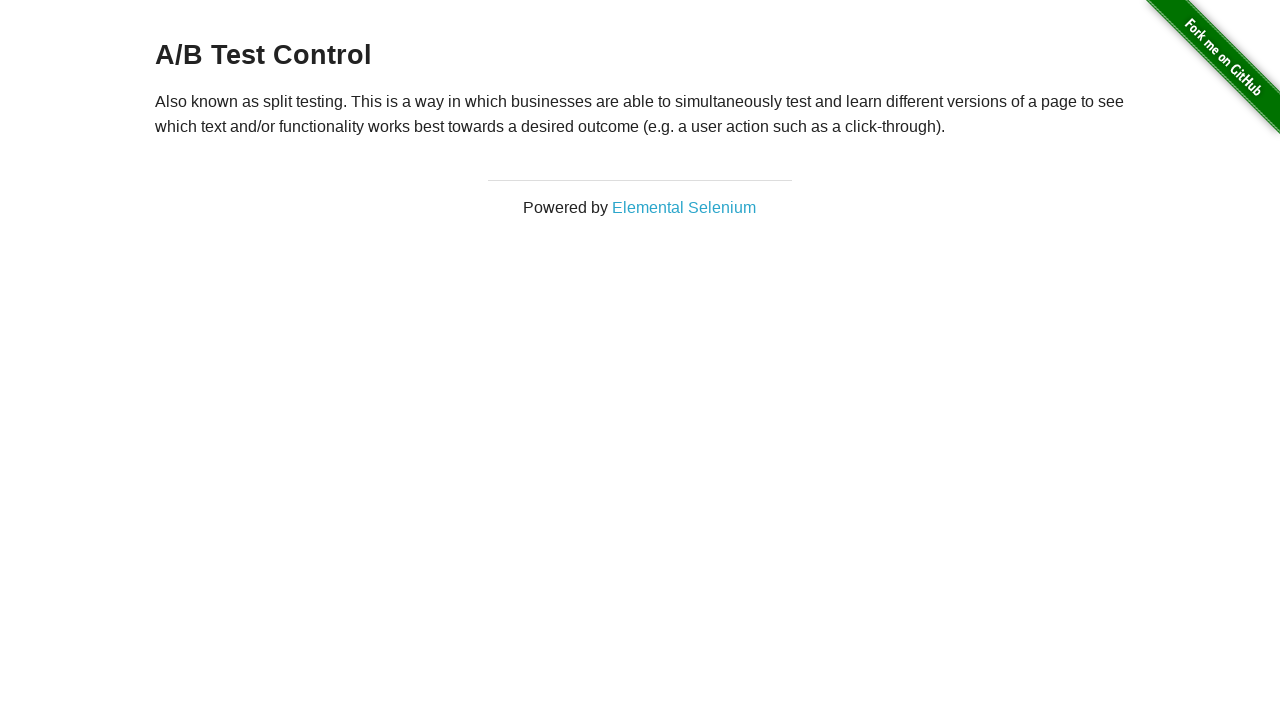

Added optimizelyOptOut cookie to disable A/B test
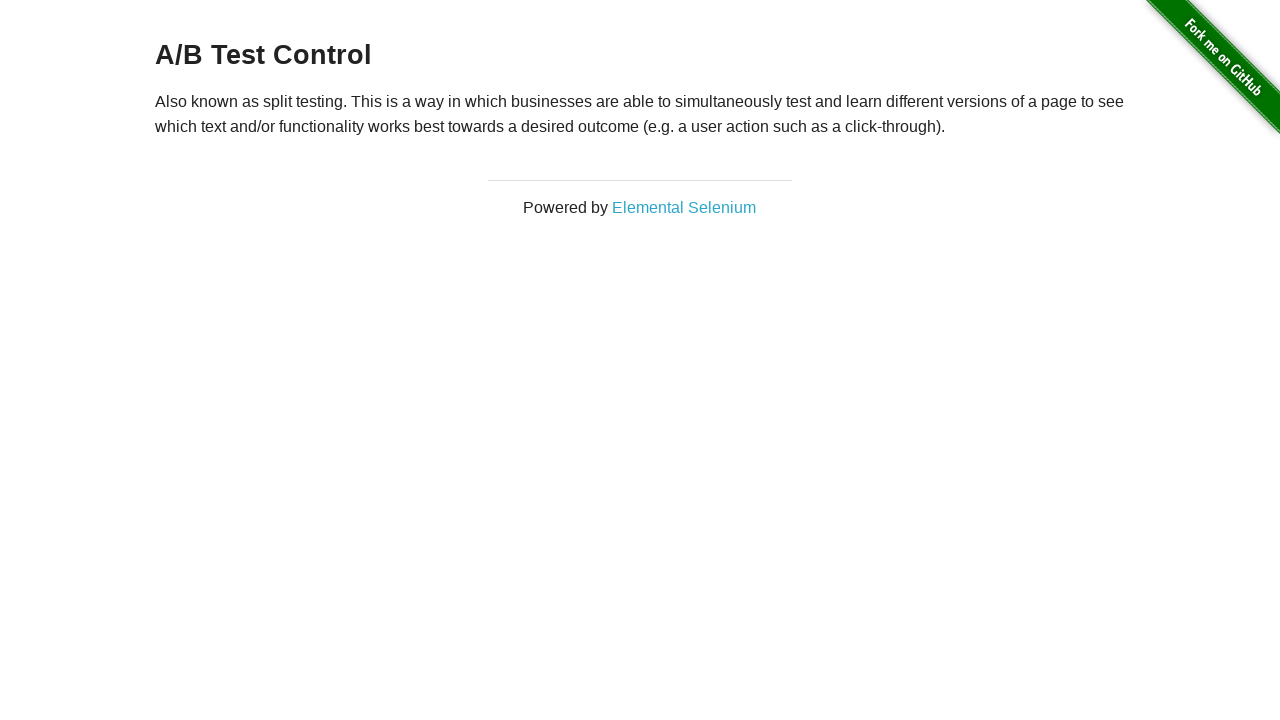

Reloaded page after adding opt-out cookie
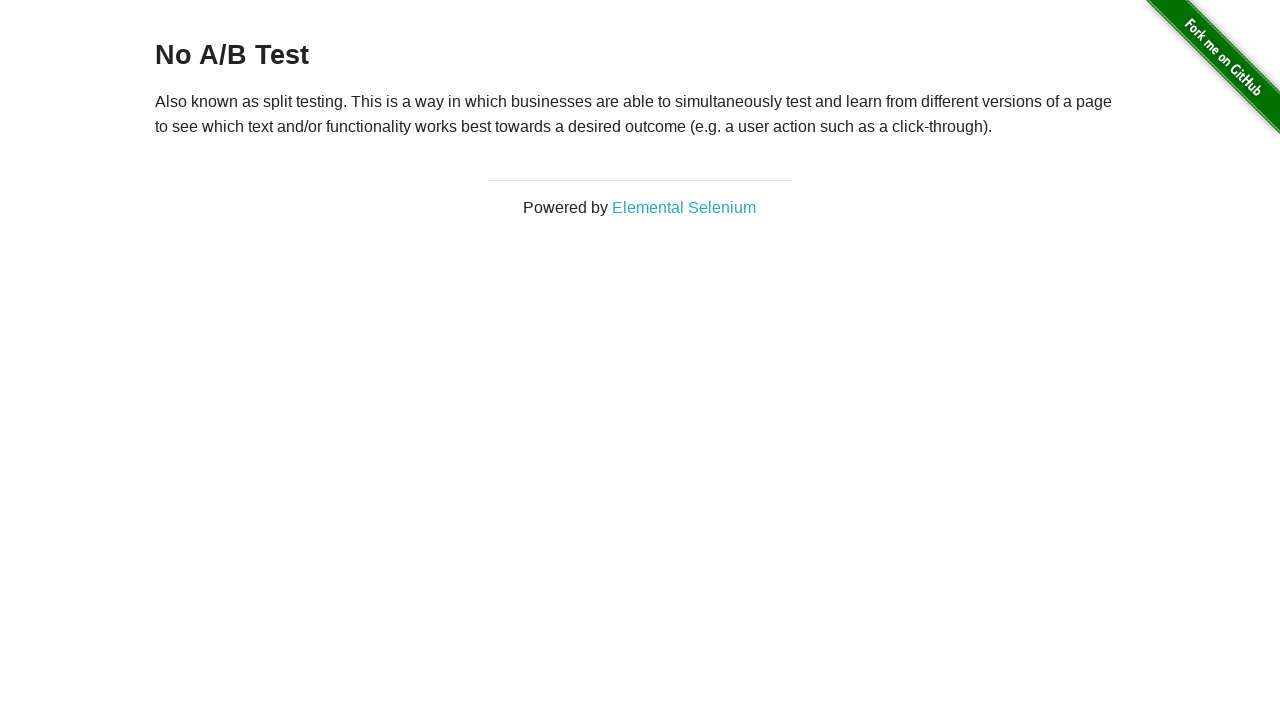

Retrieved heading text after page reload
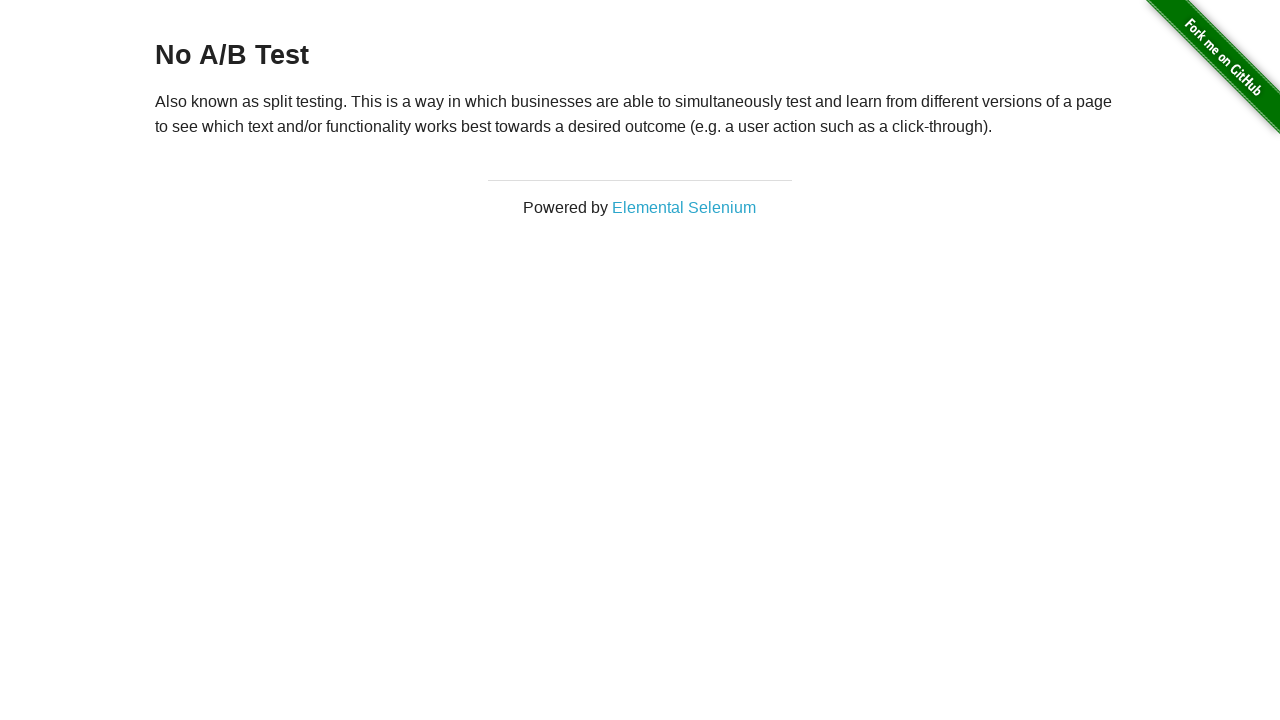

Verified heading shows 'No A/B Test' confirming opt-out cookie is effective
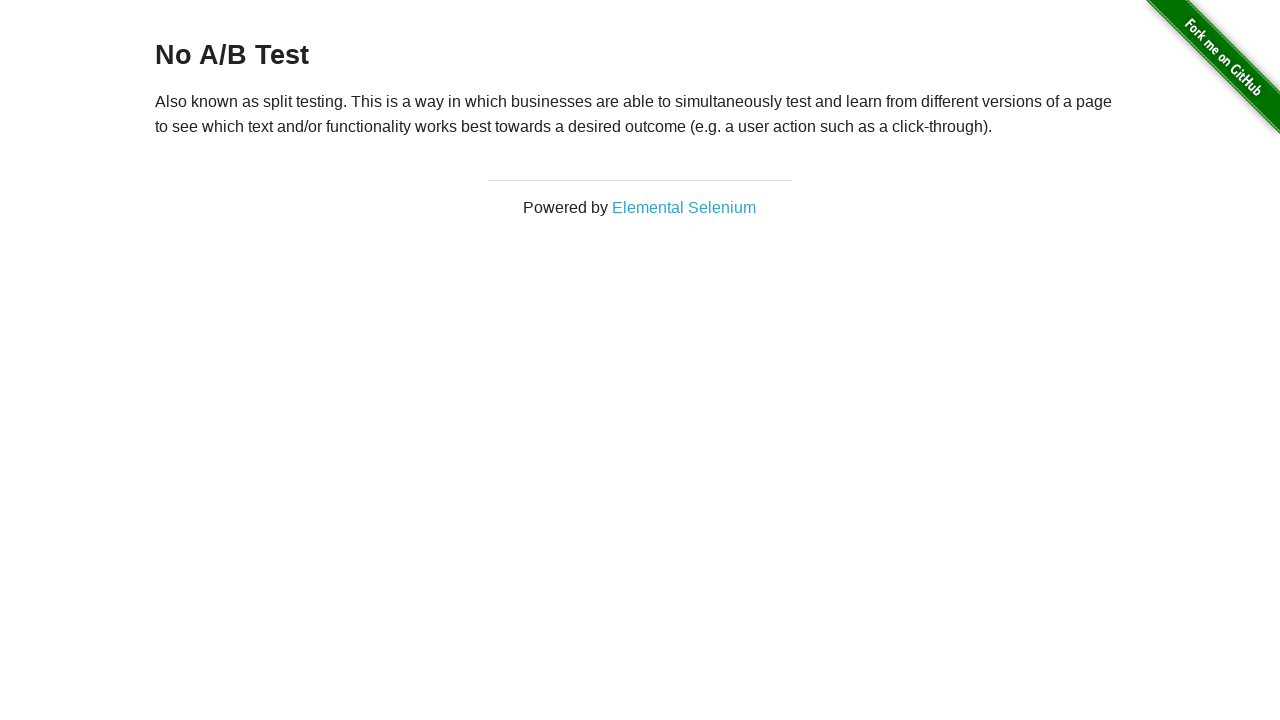

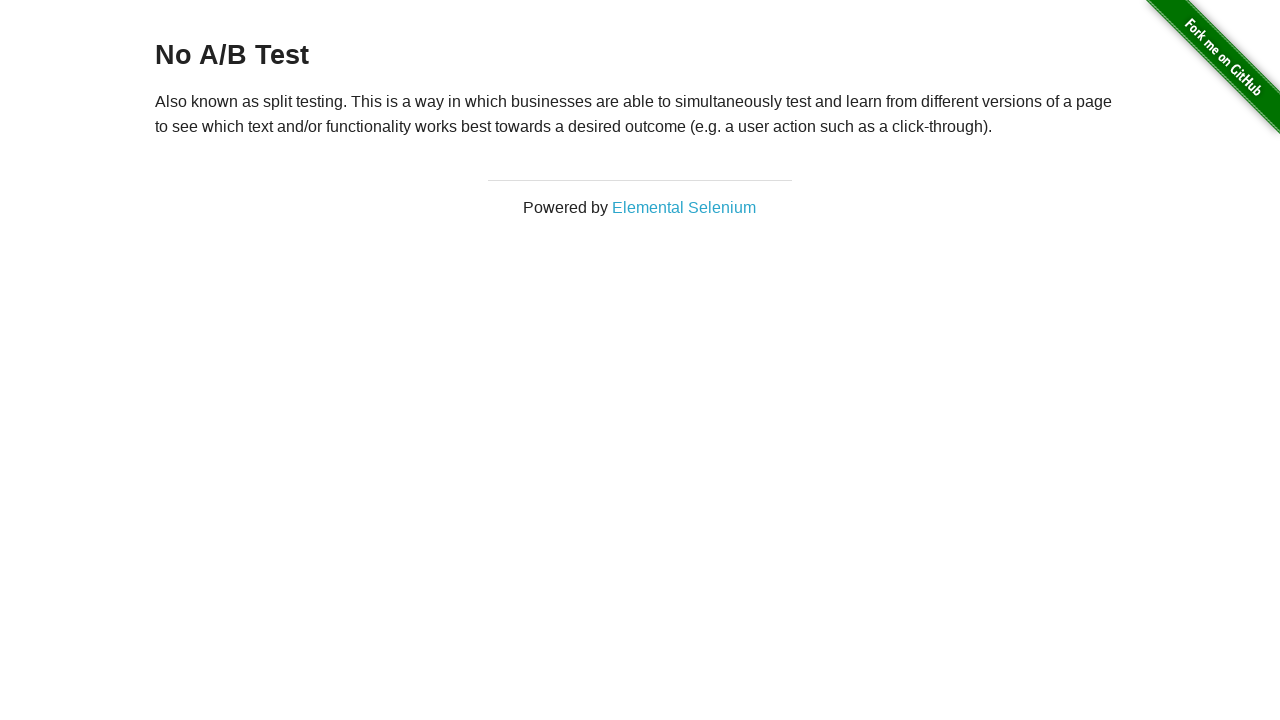